Tests multiplying a negative and positive number (-1 * 2 = -2)

Starting URL: https://testsheepnz.github.io/BasicCalculator

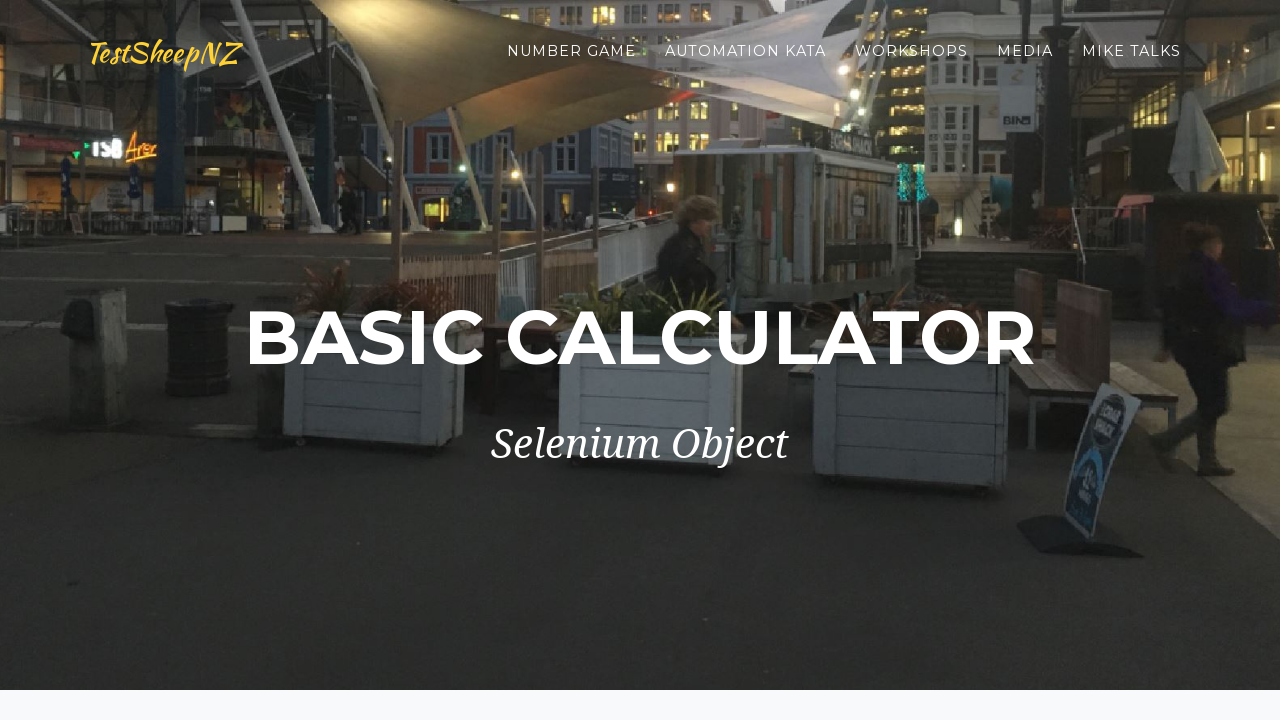

Selected 'Prototype' build version on #selectBuild
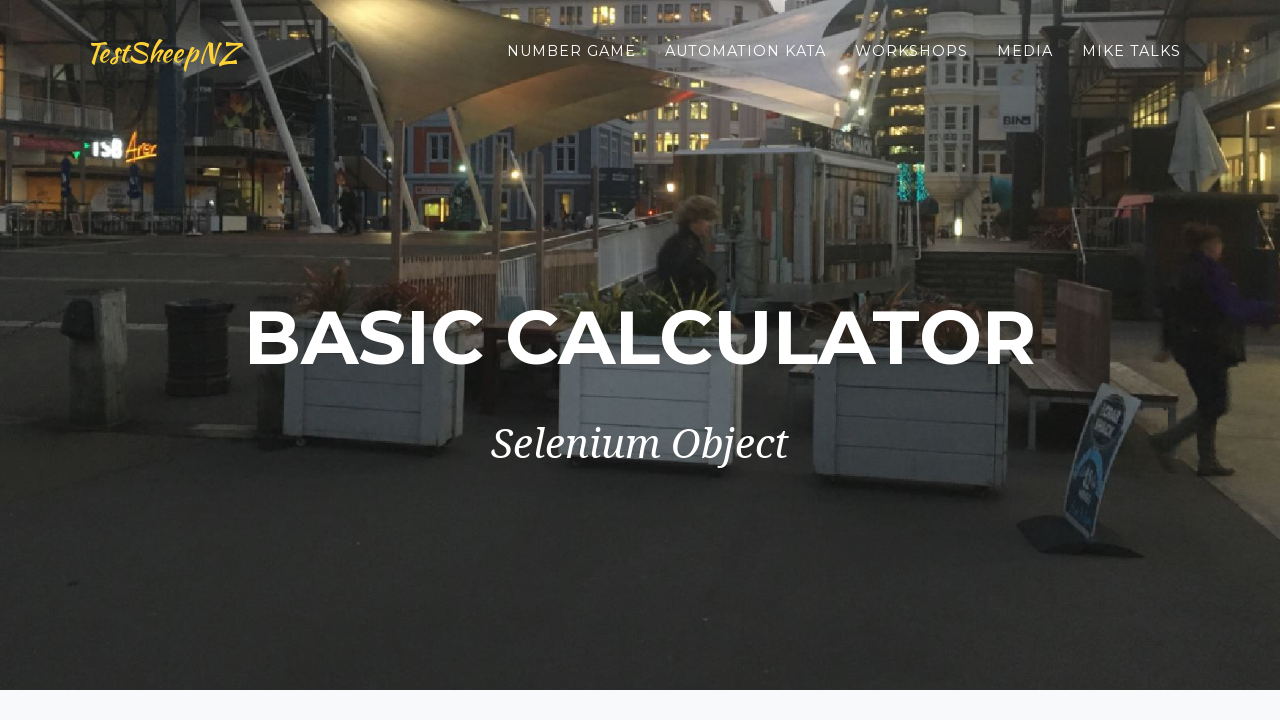

Entered -1 in first number field on #number1Field
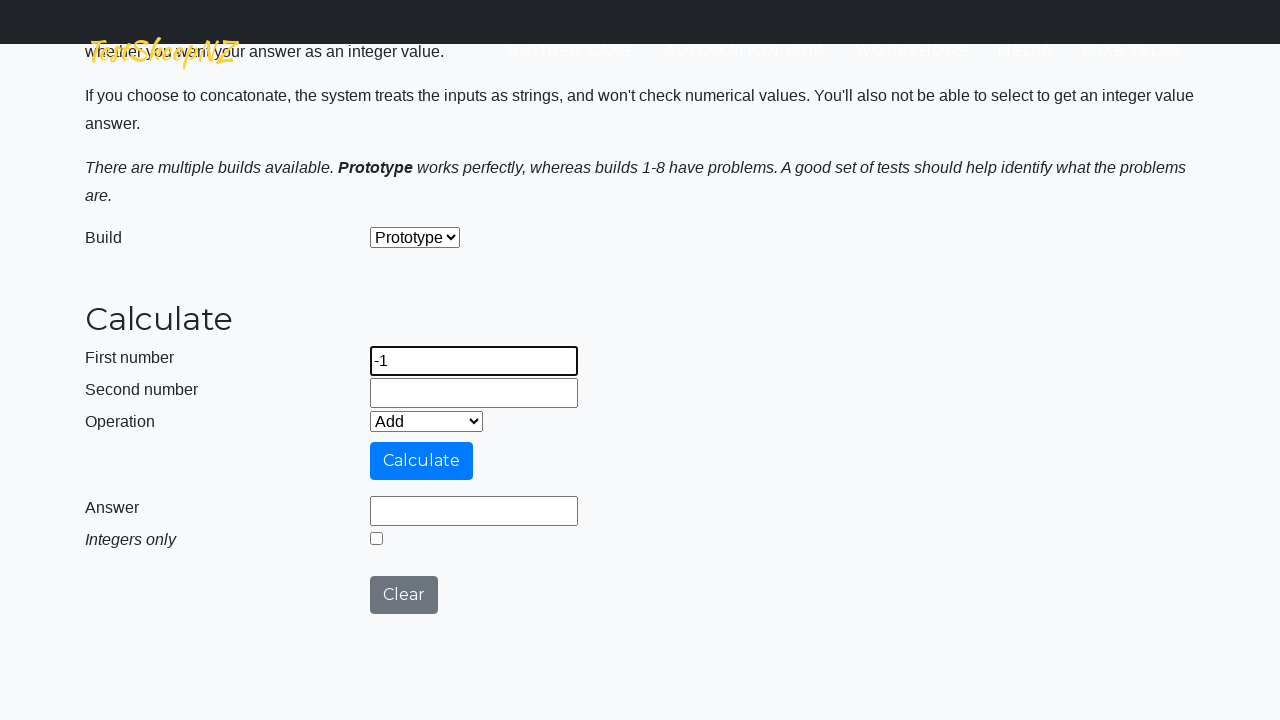

Entered 2 in second number field on #number2Field
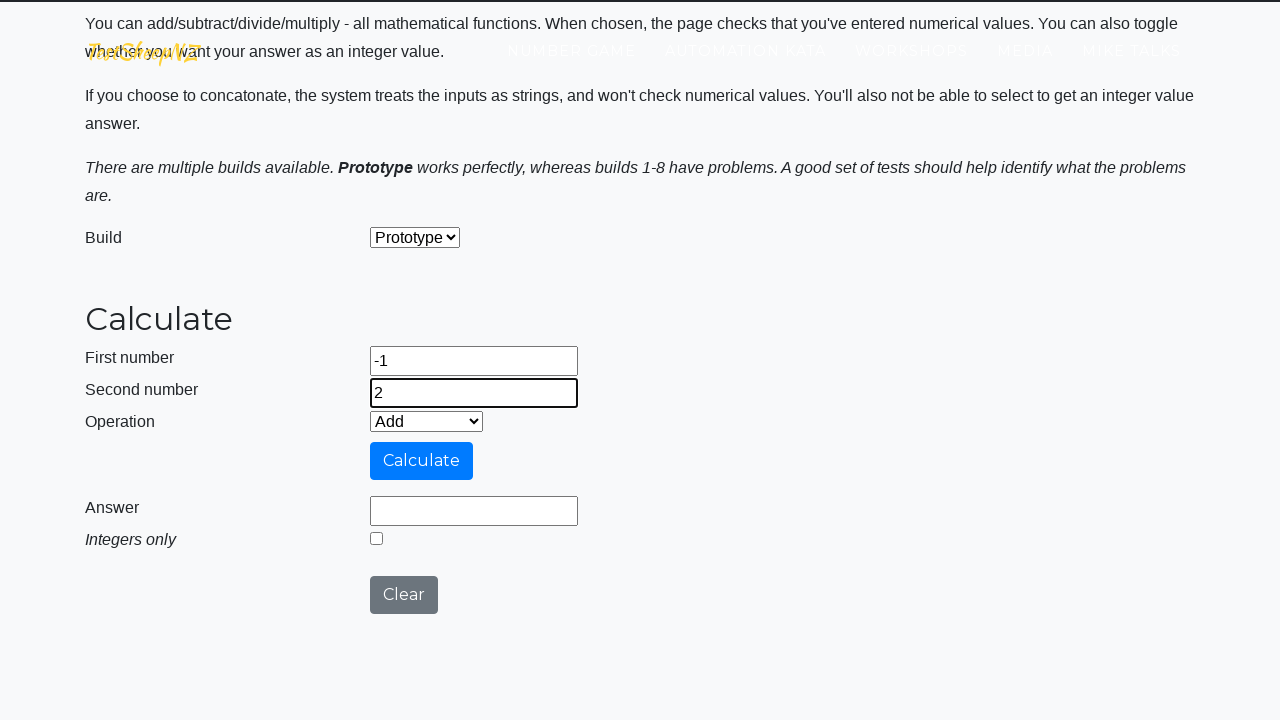

Selected 'Multiply' operation on #selectOperationDropdown
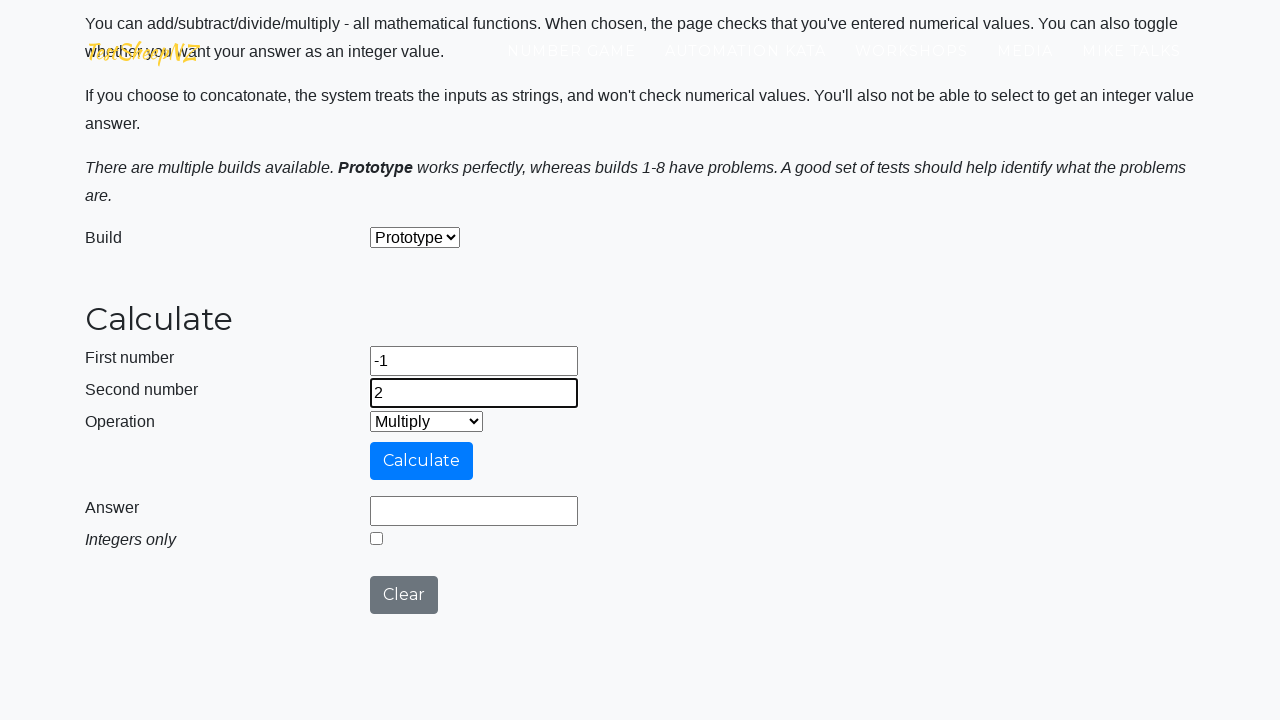

Clicked calculate button at (422, 461) on #calculateButton
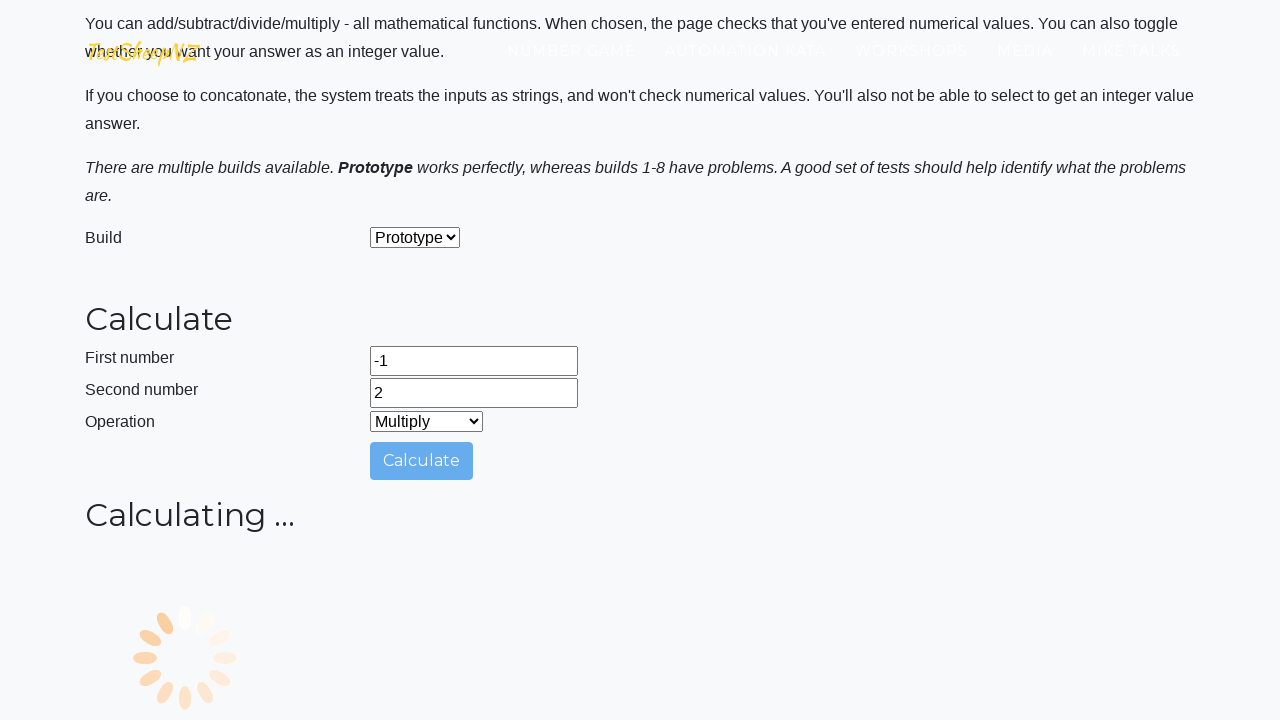

Answer field loaded and visible
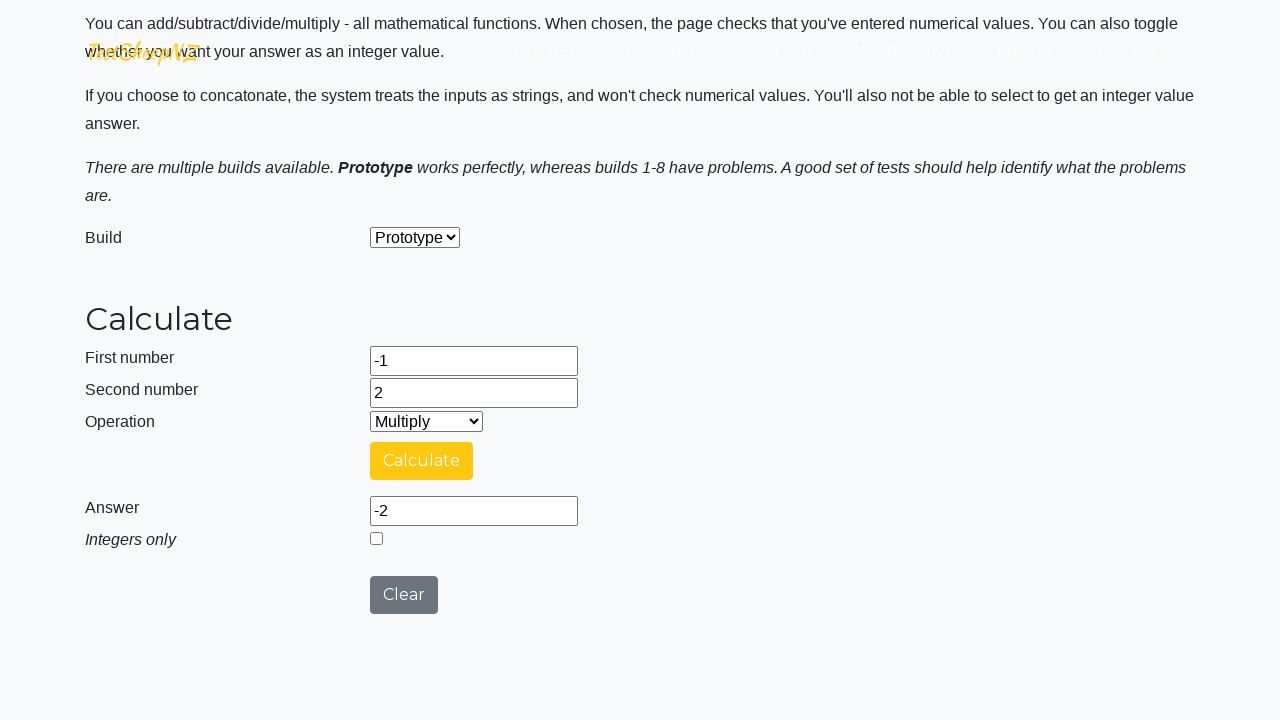

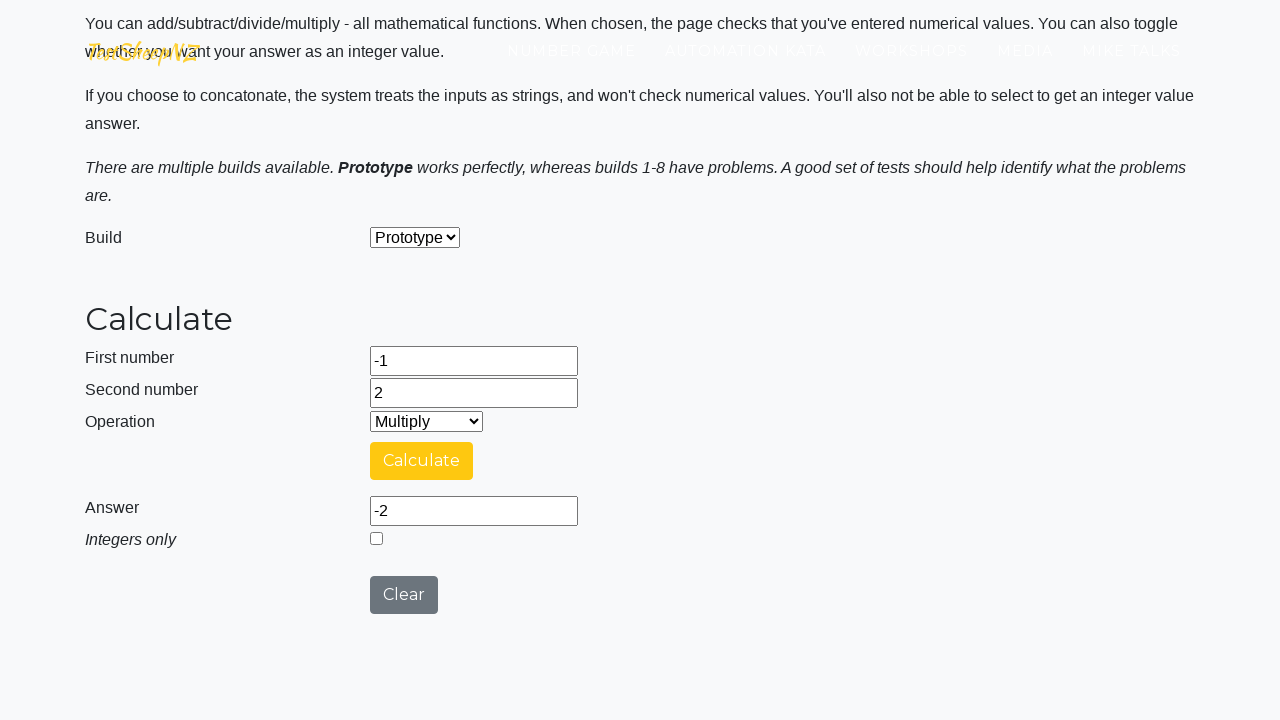